Tests clicking the Programming demo button and verifying content loads

Starting URL: https://neuronpedia.org/gemma-scope#microscope

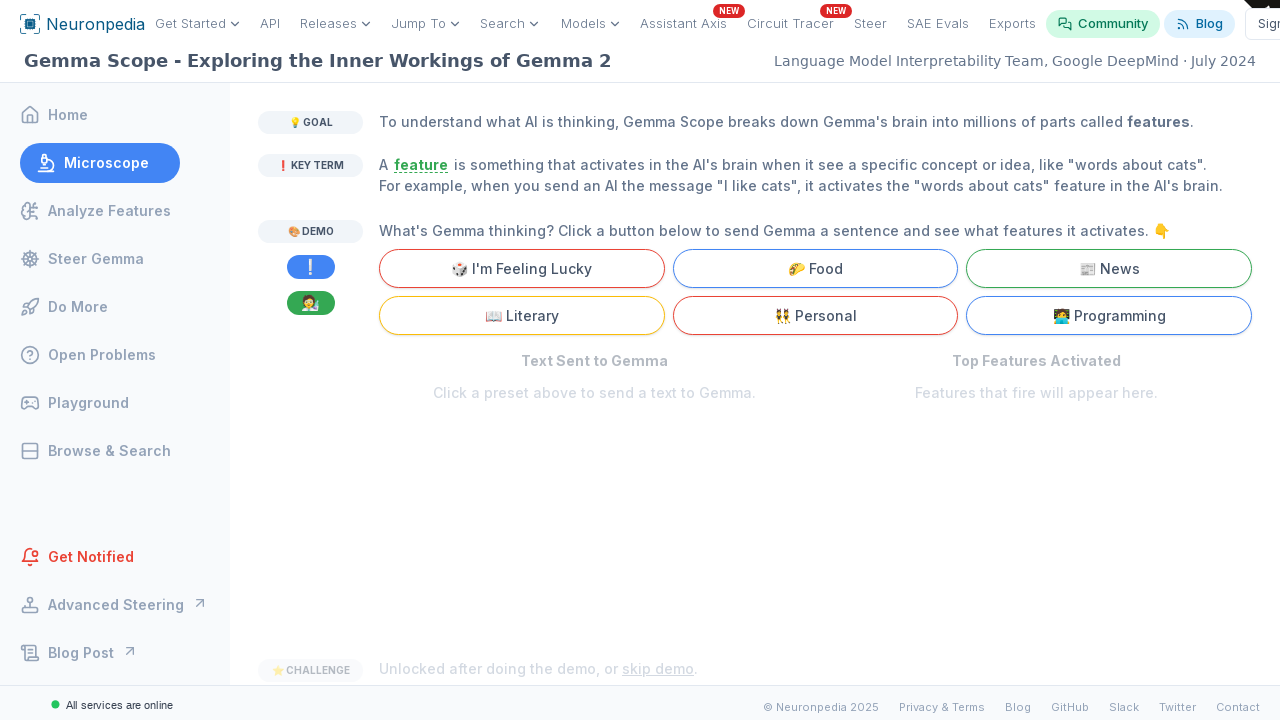

Clicked the Programming demo button at (1109, 316) on internal:text="Programming"i
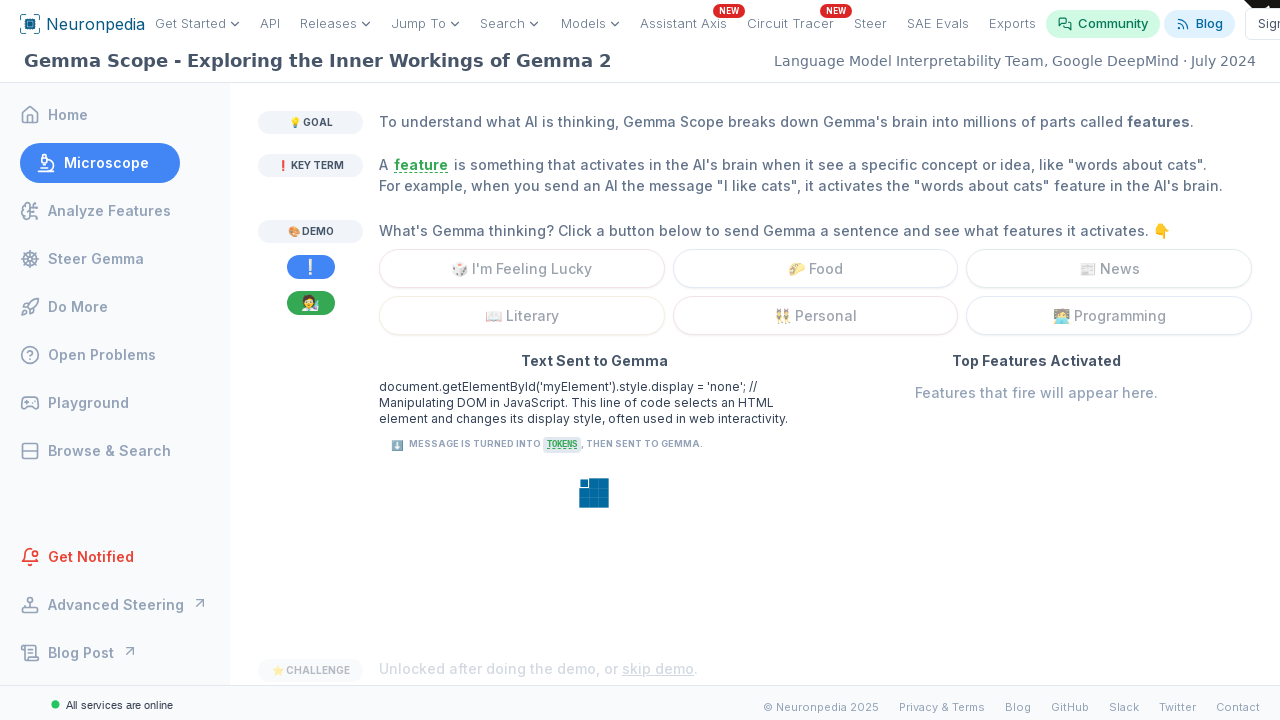

Programming demo content loaded - instruction text disappeared
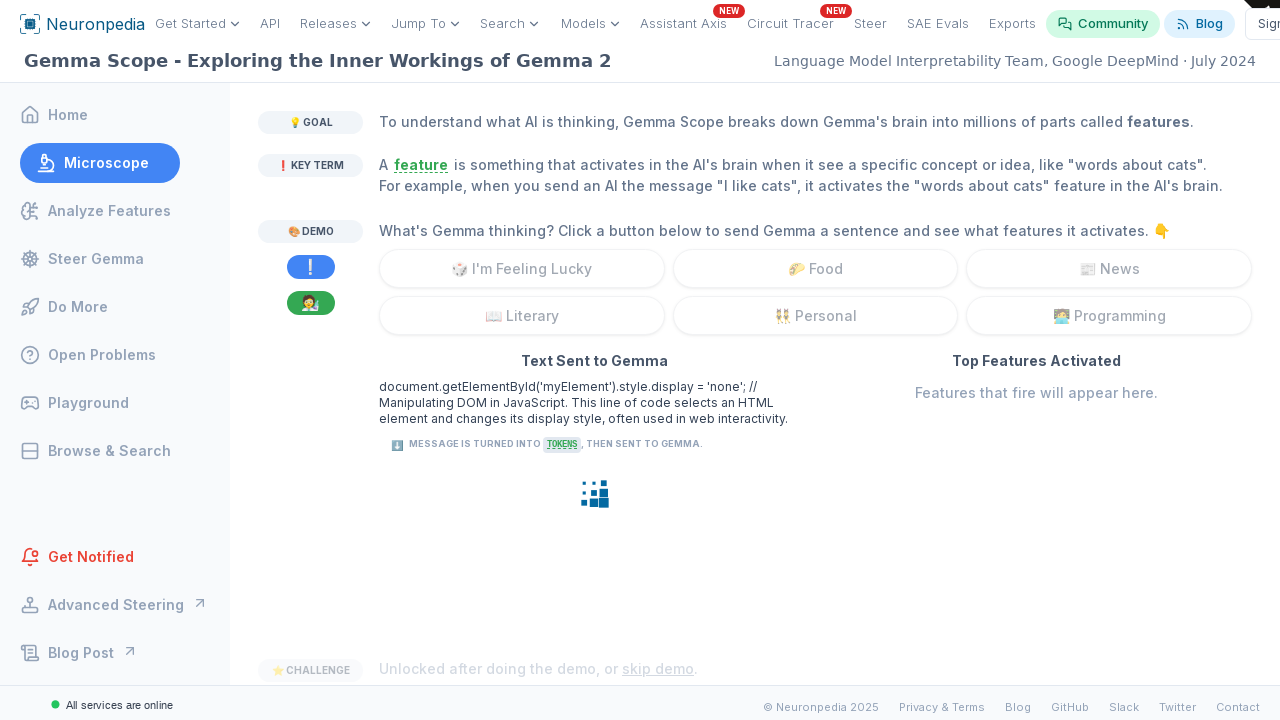

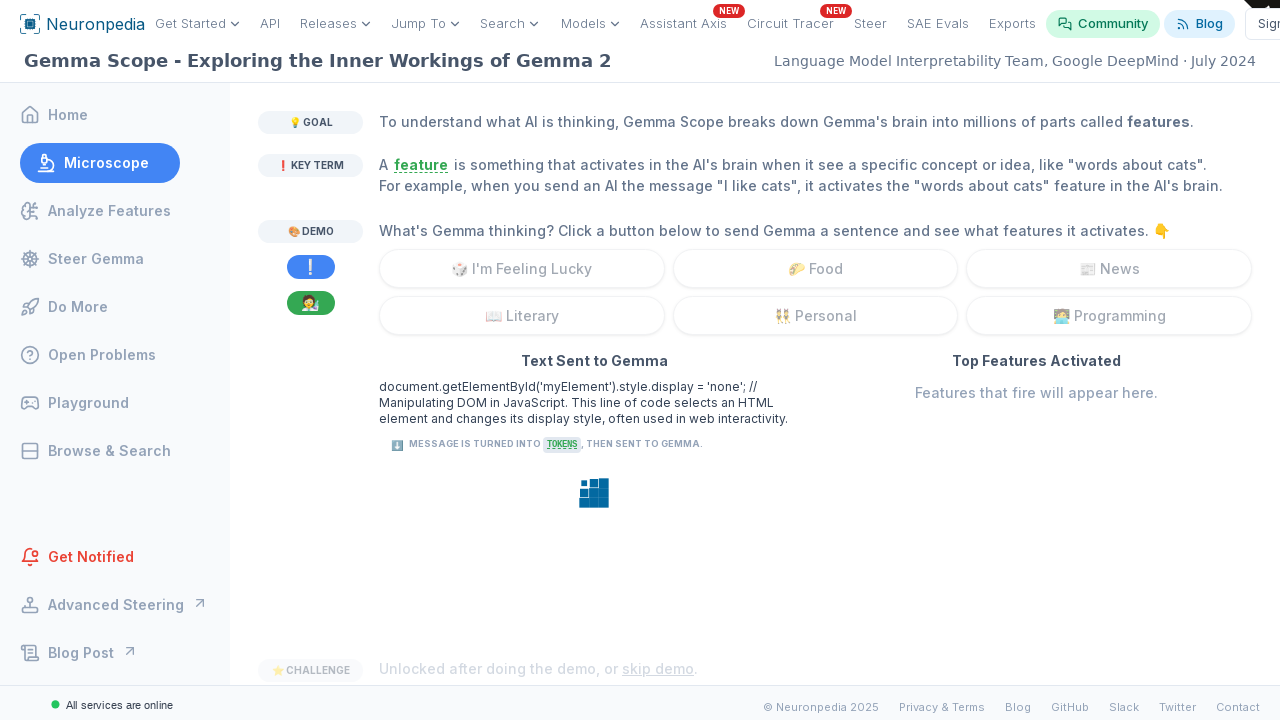